Tests window switching functionality by clicking a link that opens a new window, switching to the new window to verify its title, and then switching back to the original window.

Starting URL: https://the-internet.herokuapp.com/windows

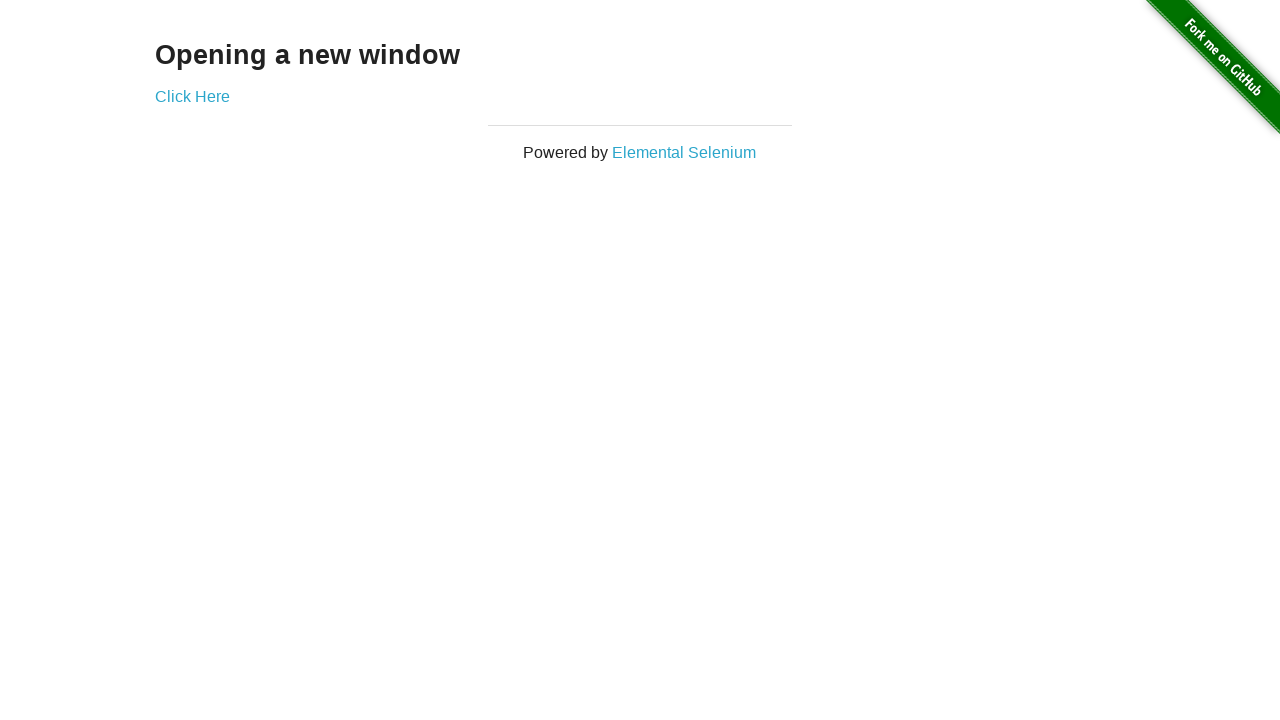

Waited for 'Opening a new window' text to appear on initial page
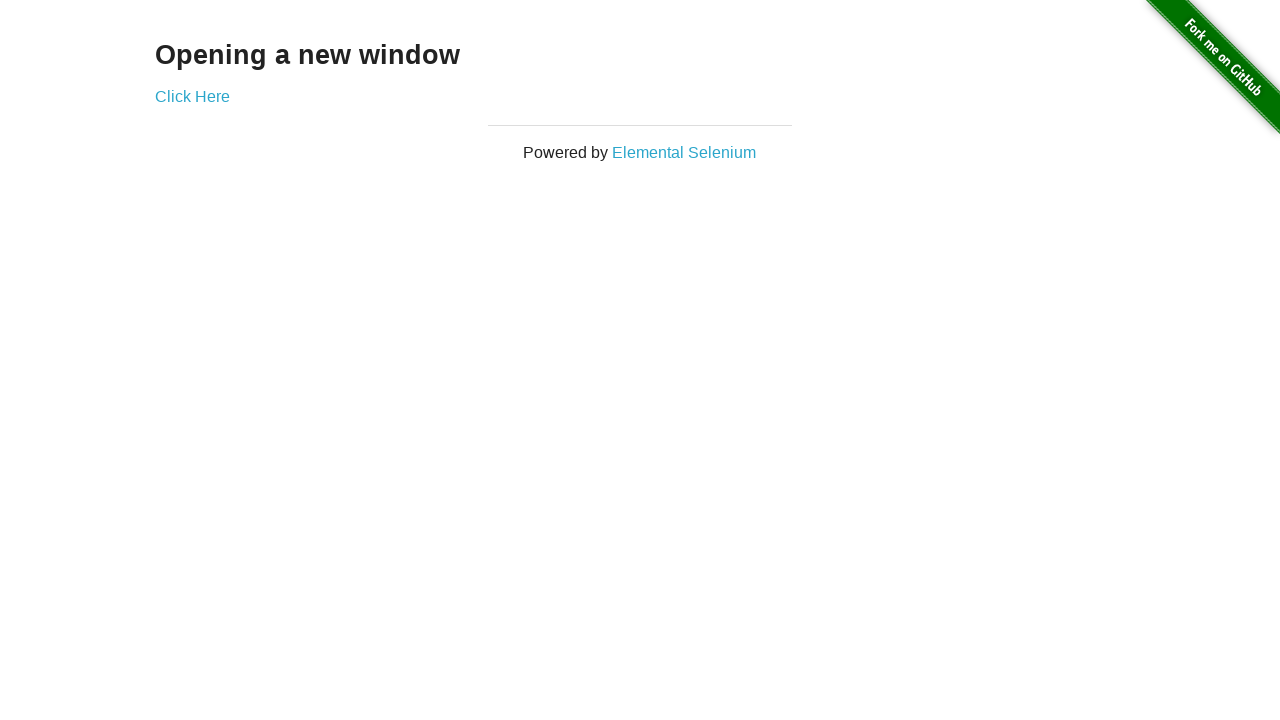

Verified initial page title is 'The Internet'
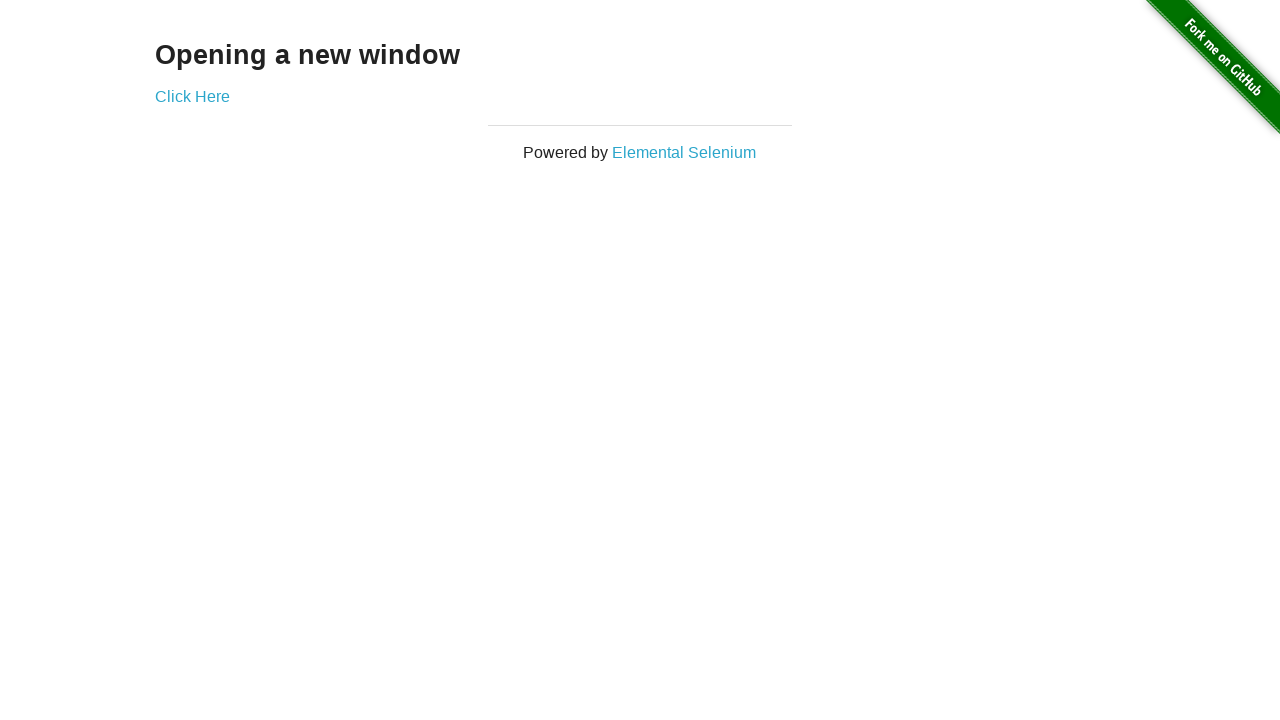

Clicked 'Click Here' link to open new window at (192, 96) on text=Click Here
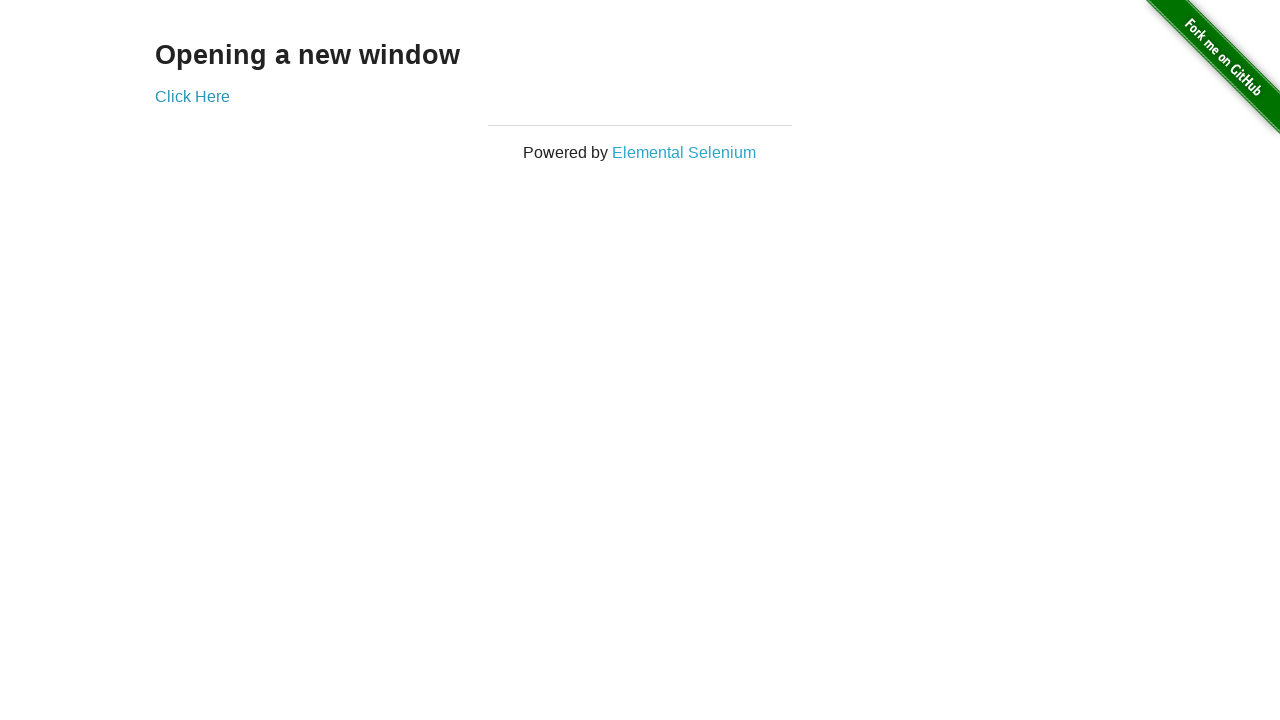

Captured reference to newly opened window
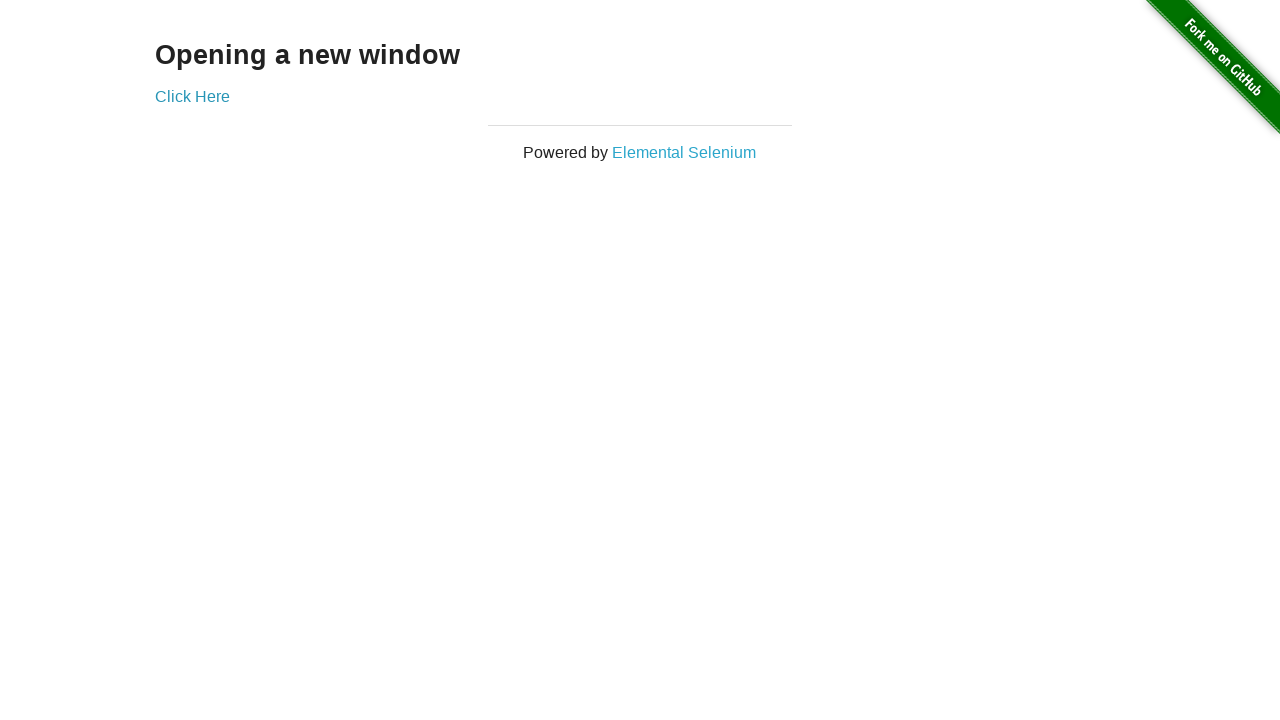

Waited for new window to fully load
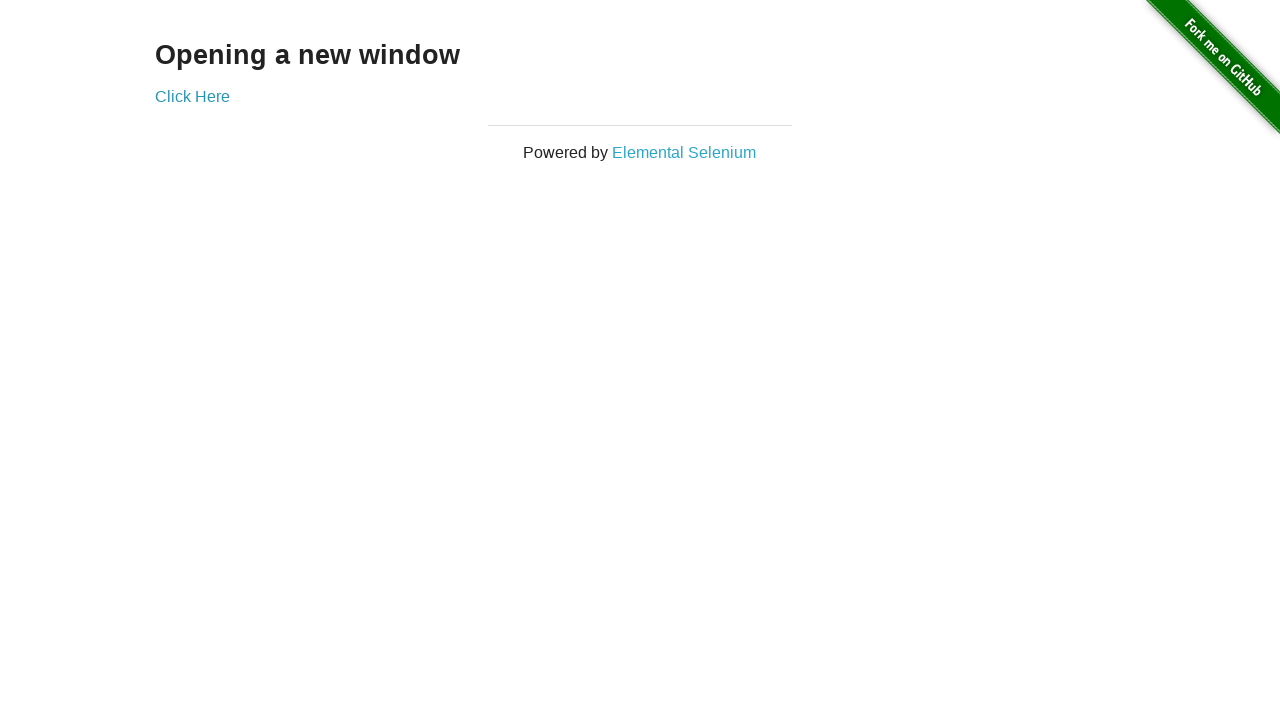

Verified new window title is 'New Window'
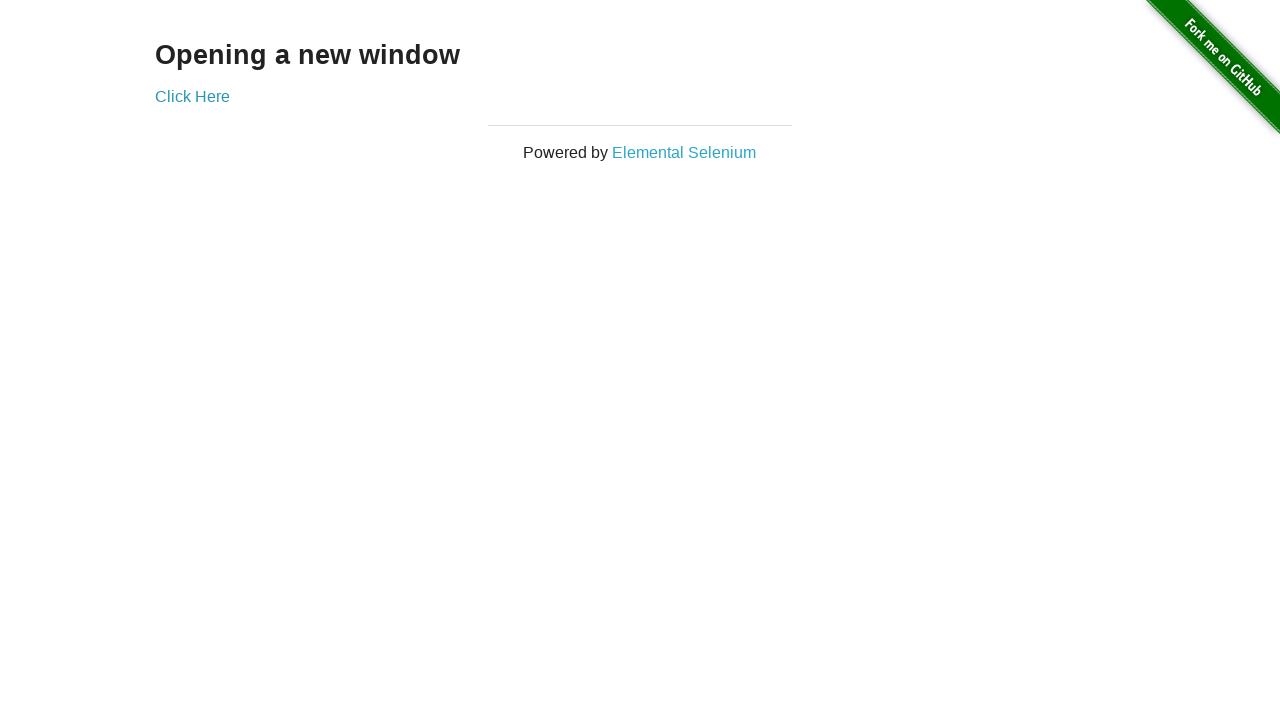

Waited for 'New Window' text to appear in new window
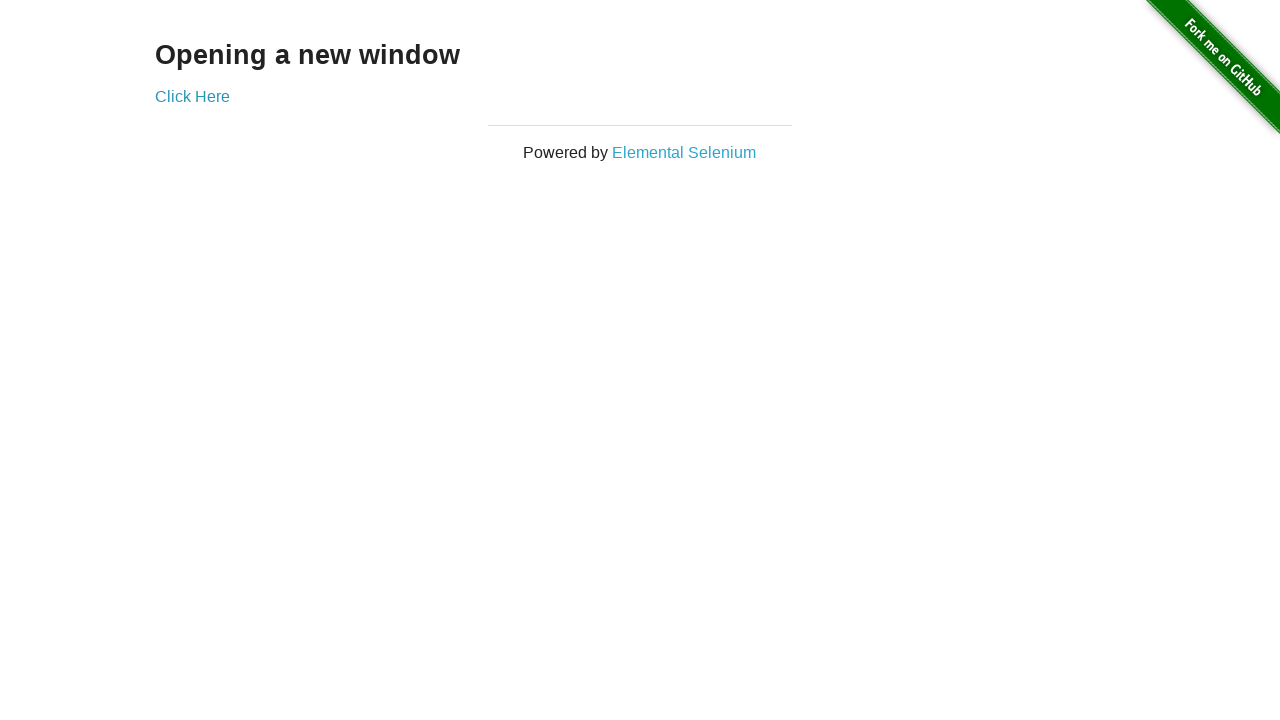

Verified original window title is still 'The Internet' after switching back
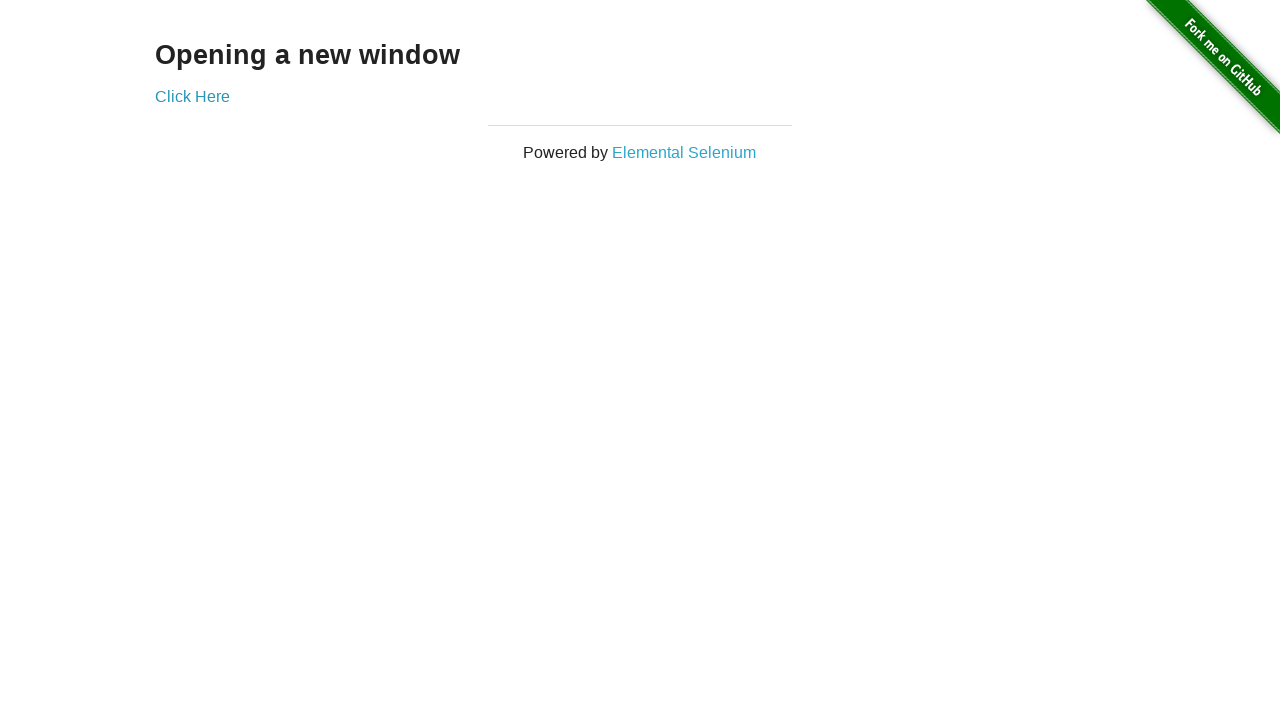

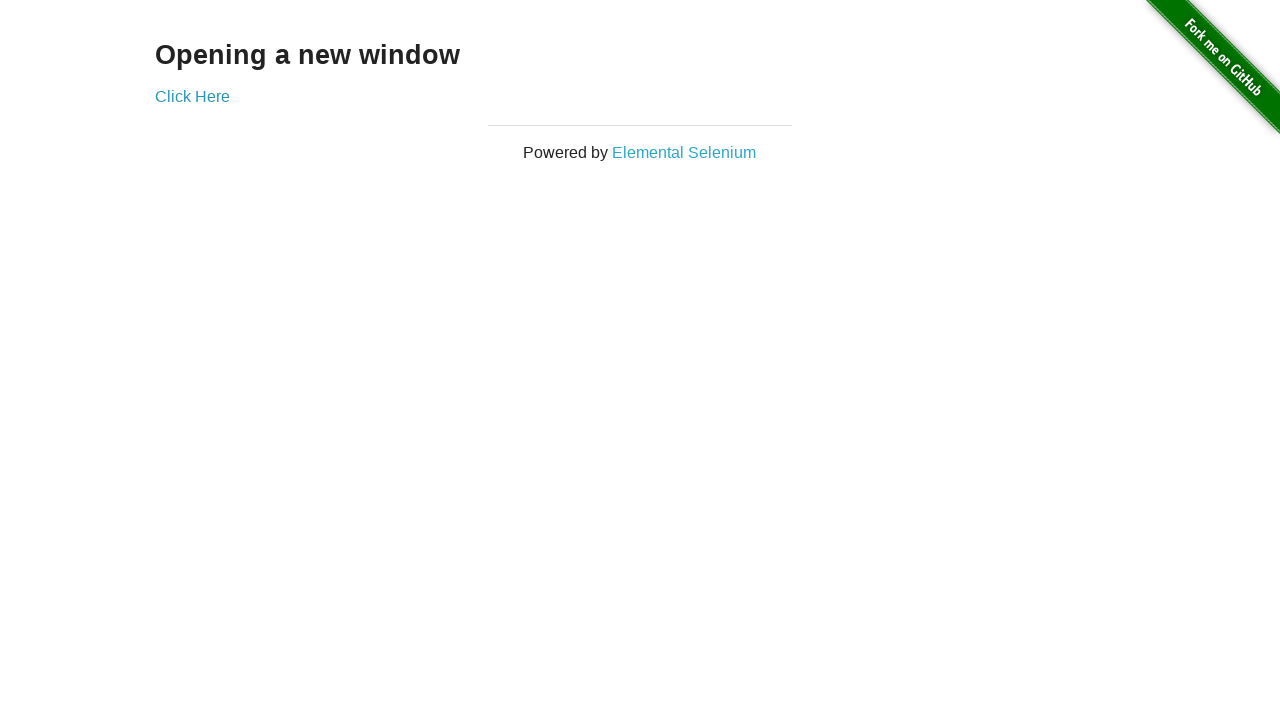